Verifies that an empty basket displays "Корзина пуста" message and allows navigation back to shop

Starting URL: http://intershop5.skillbox.ru/cart/

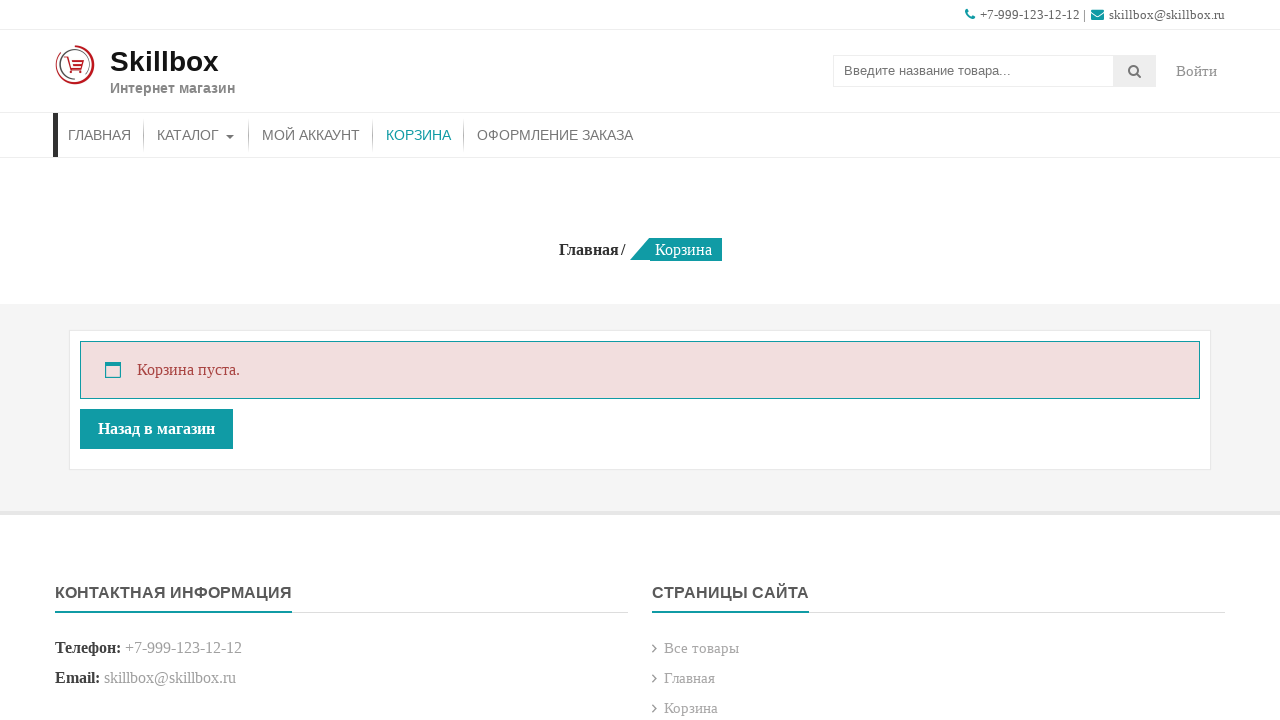

Located empty basket message element
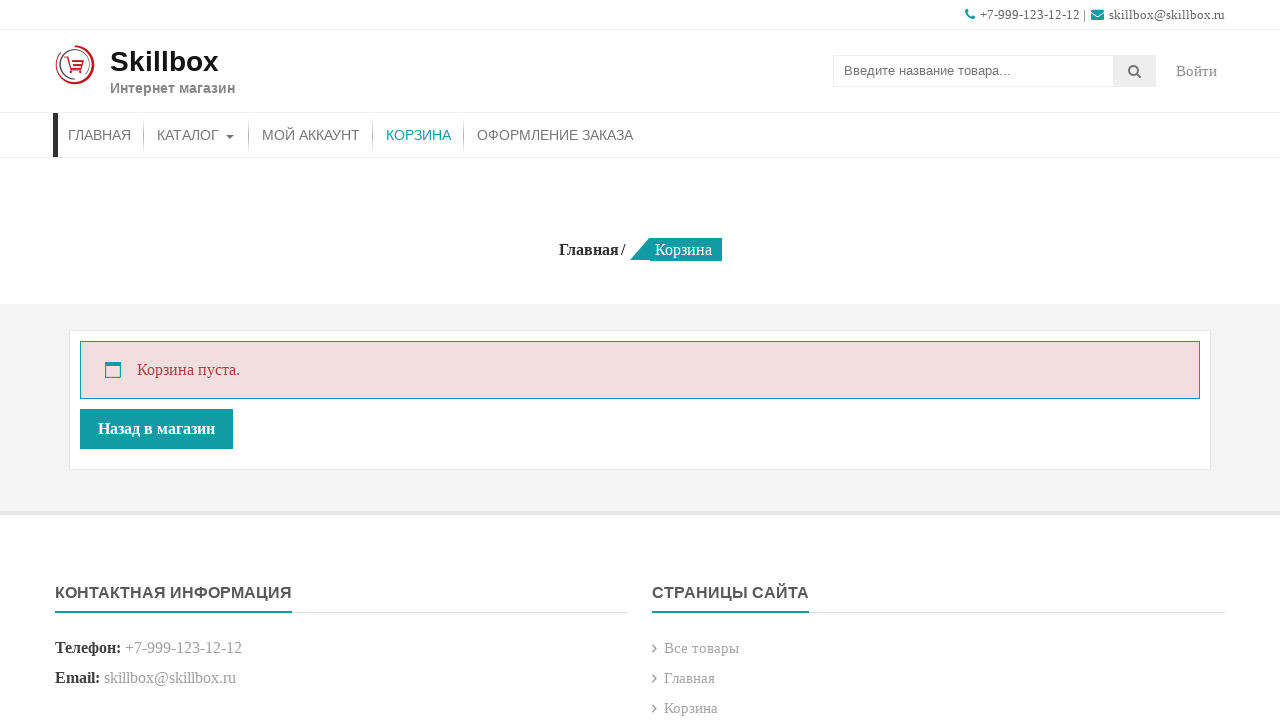

Verified that basket displays 'Корзина пуста' message
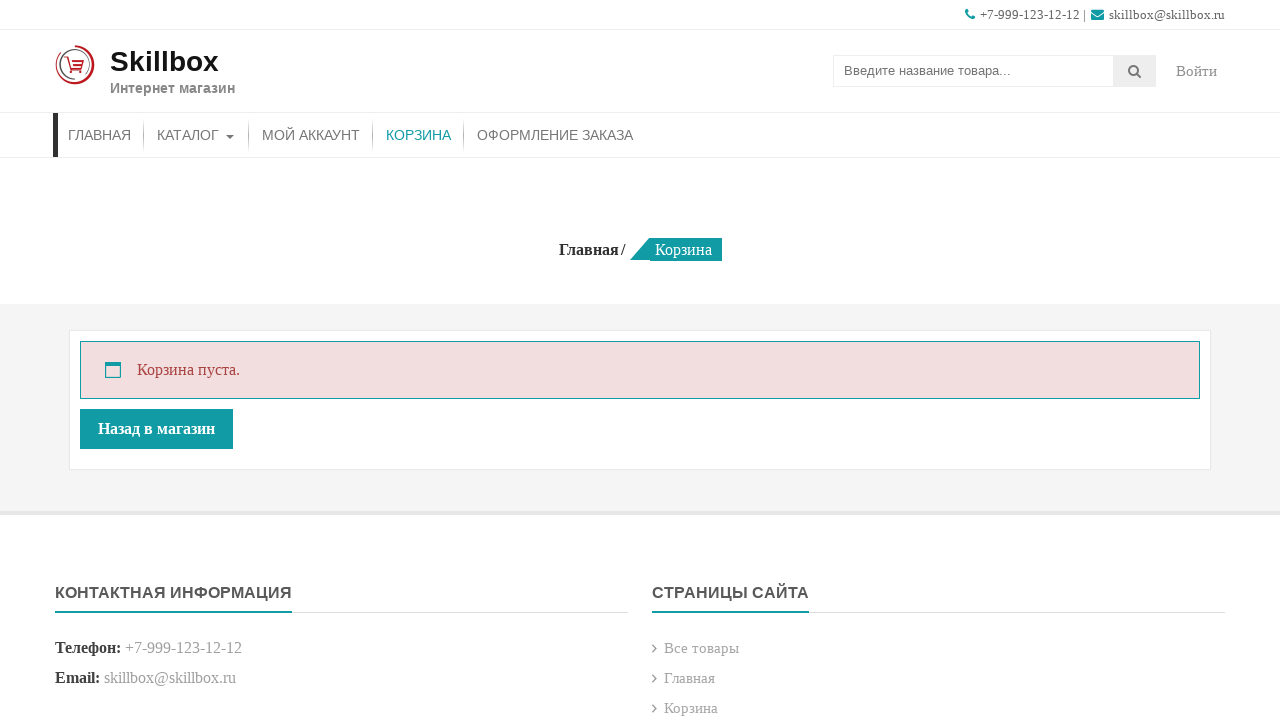

Clicked 'Back to shop' button at (156, 429) on .wc-backward
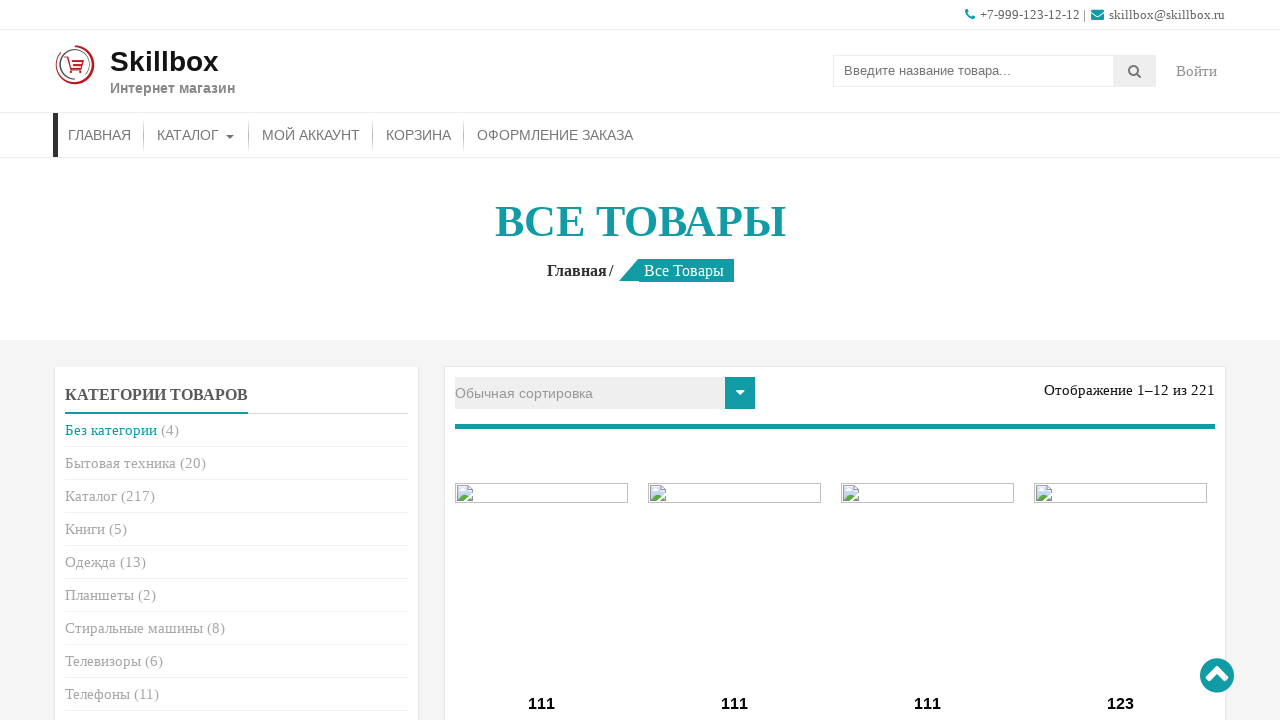

Verified successful navigation to shop page
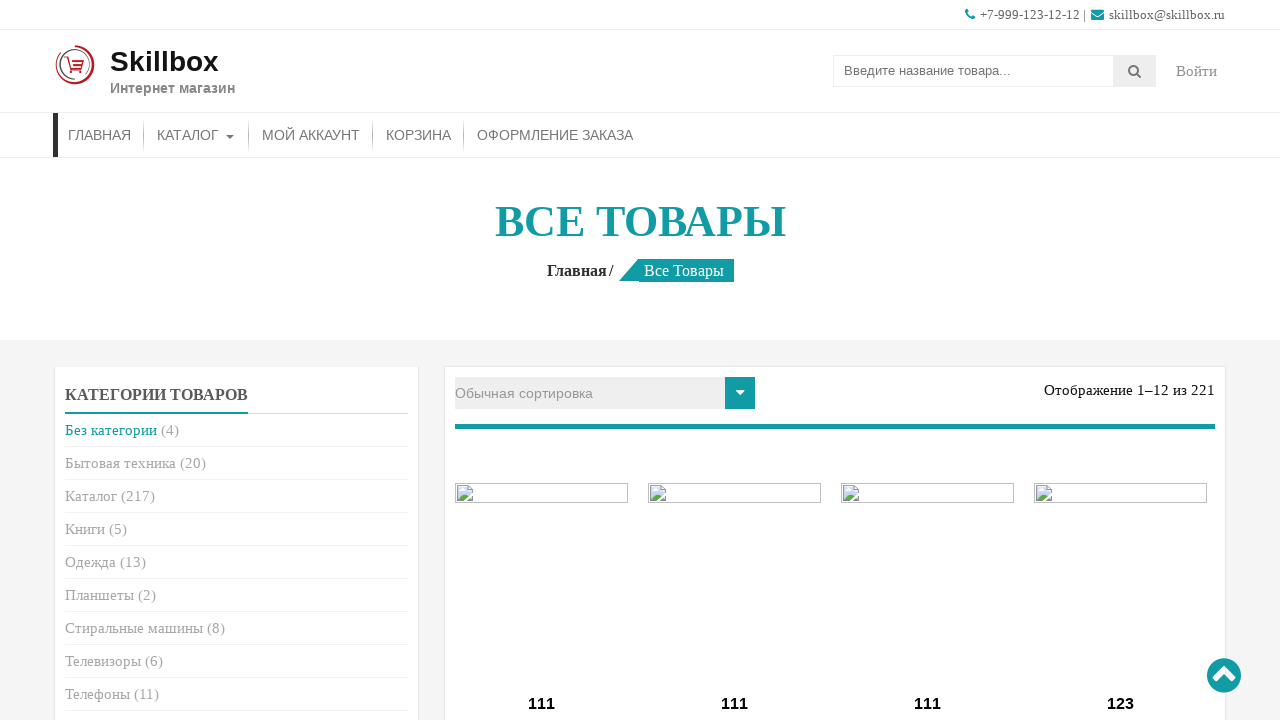

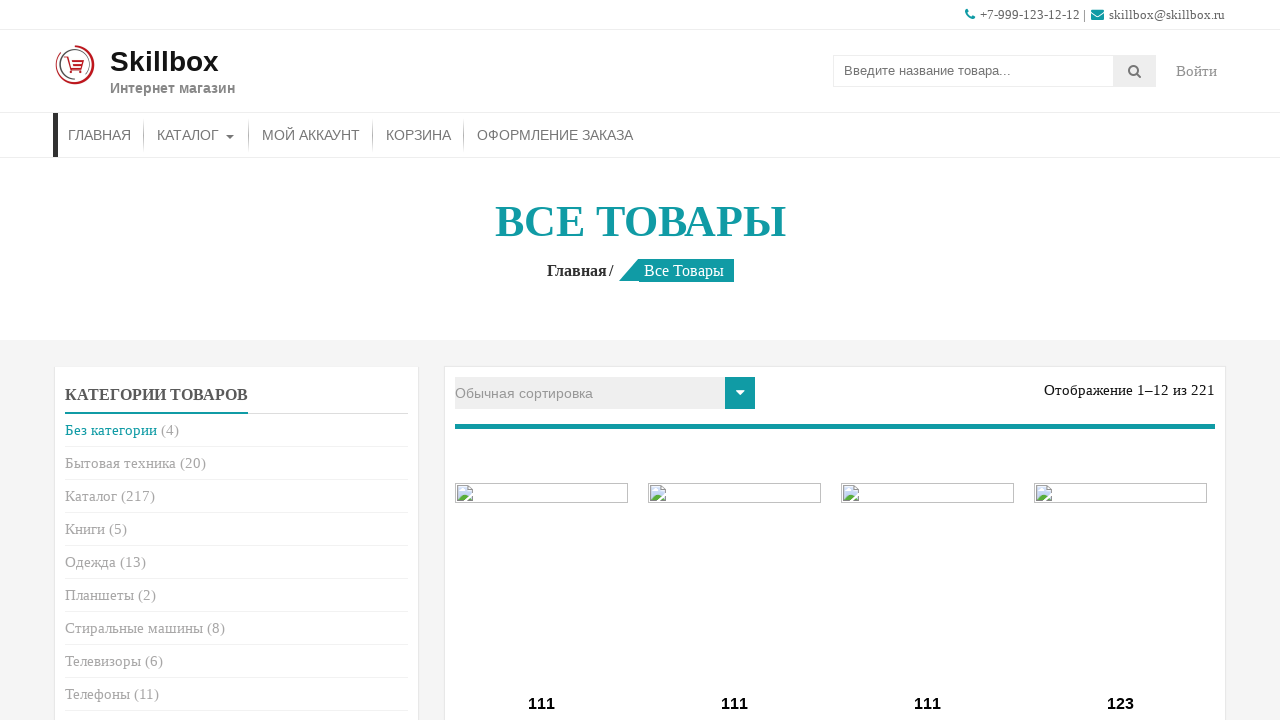